Tests the login error message functionality by entering incorrect credentials and verifying that the appropriate error message "Incorrect login or password" is displayed.

Starting URL: https://login1.nextbasecrm.com/

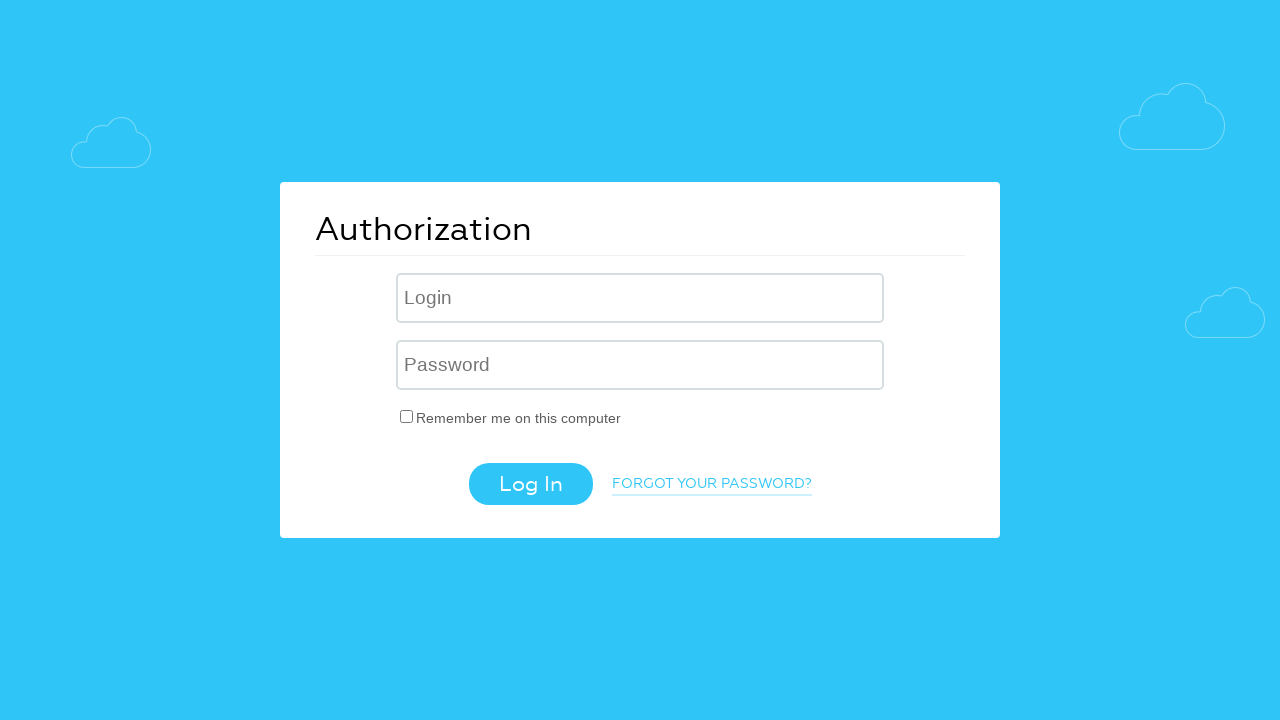

Filled username field with 'incorrect' on input[name='USER_LOGIN']
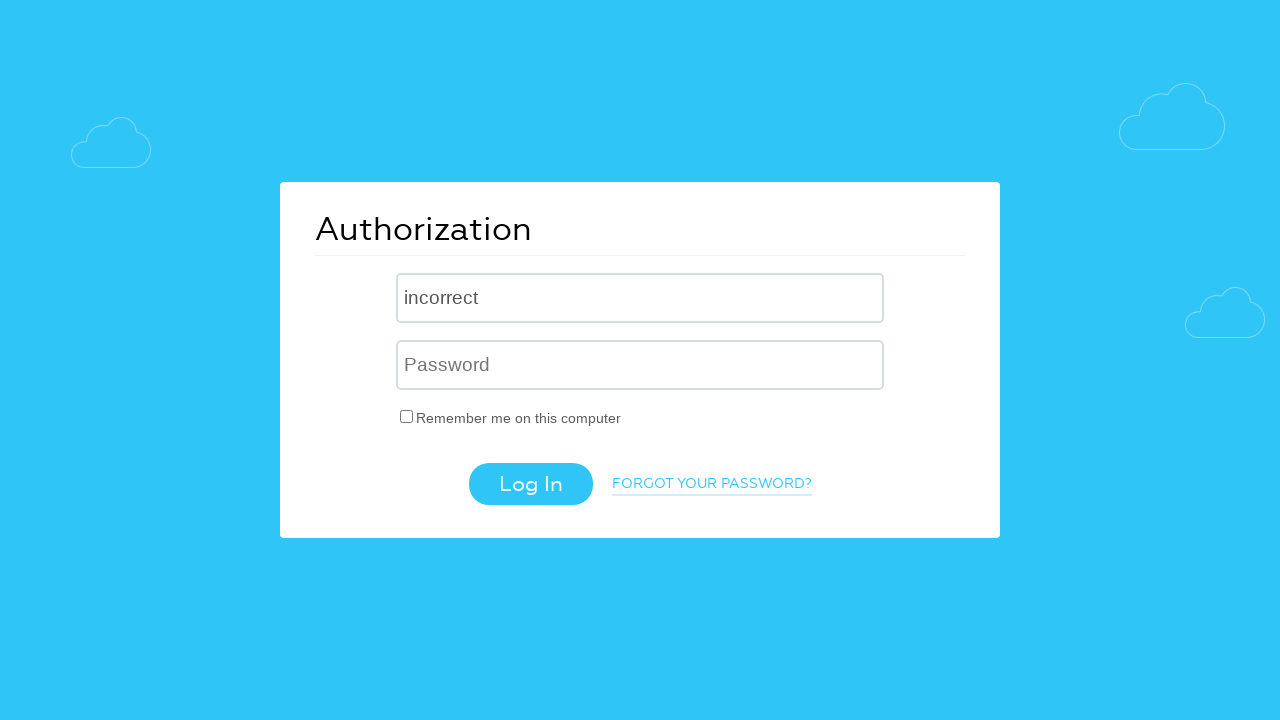

Filled password field with 'incorrect' on input[name='USER_PASSWORD']
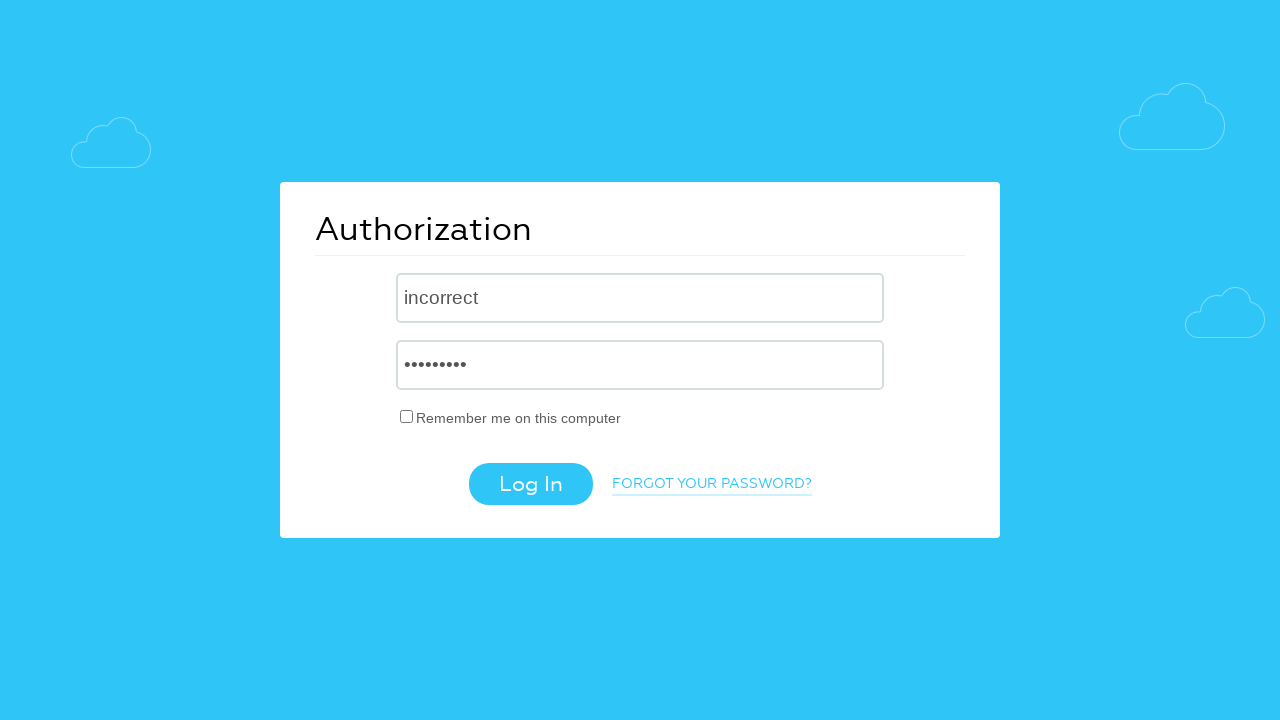

Clicked login button at (530, 484) on .login-btn
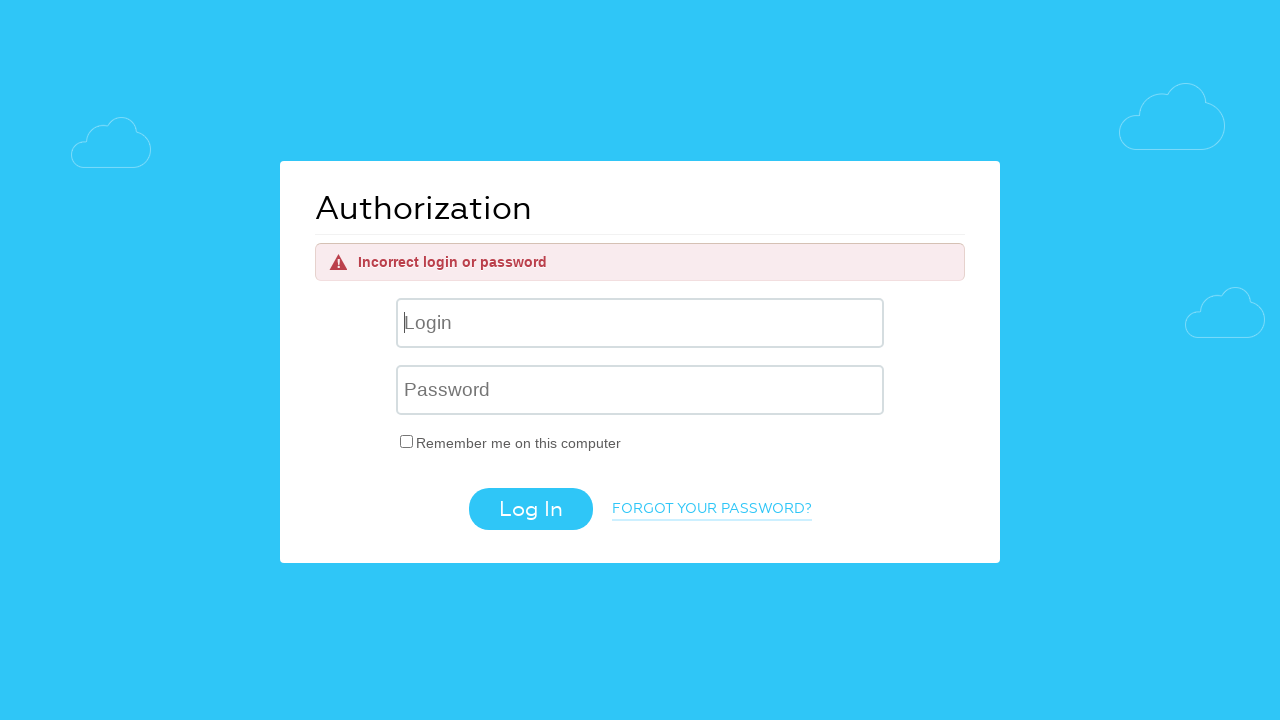

Error message element appeared
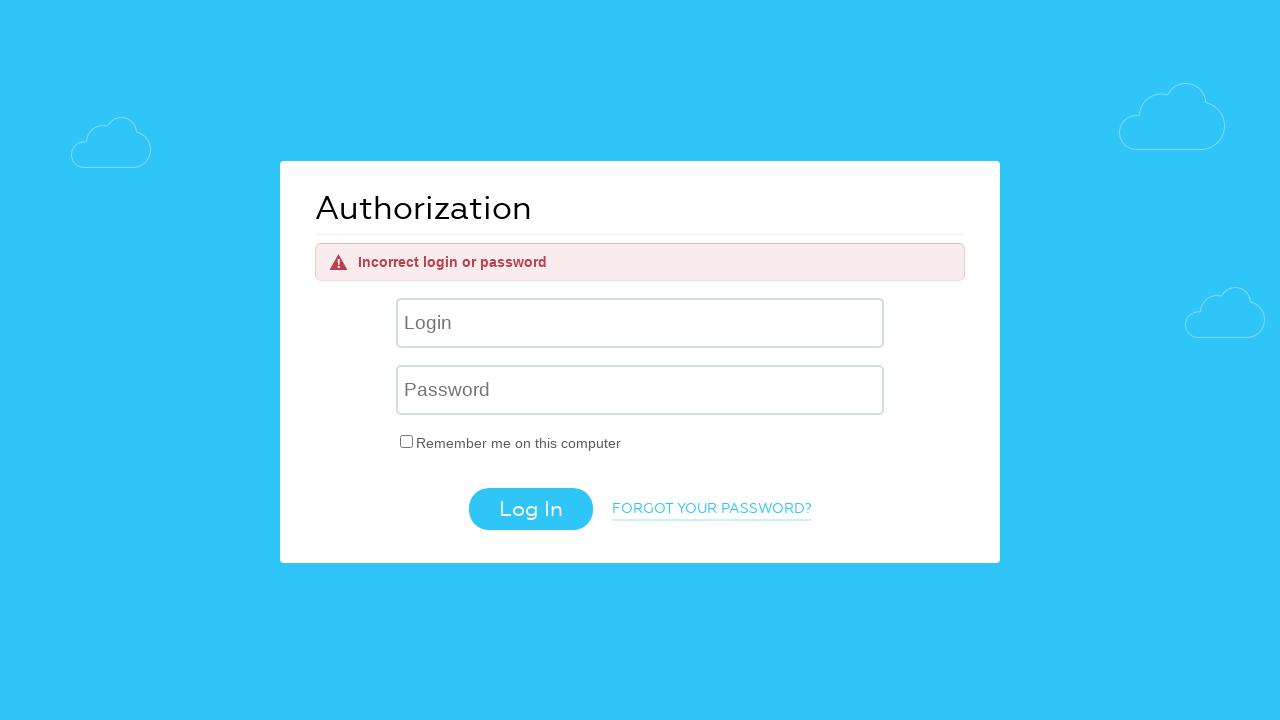

Retrieved error message text: 'Incorrect login or password'
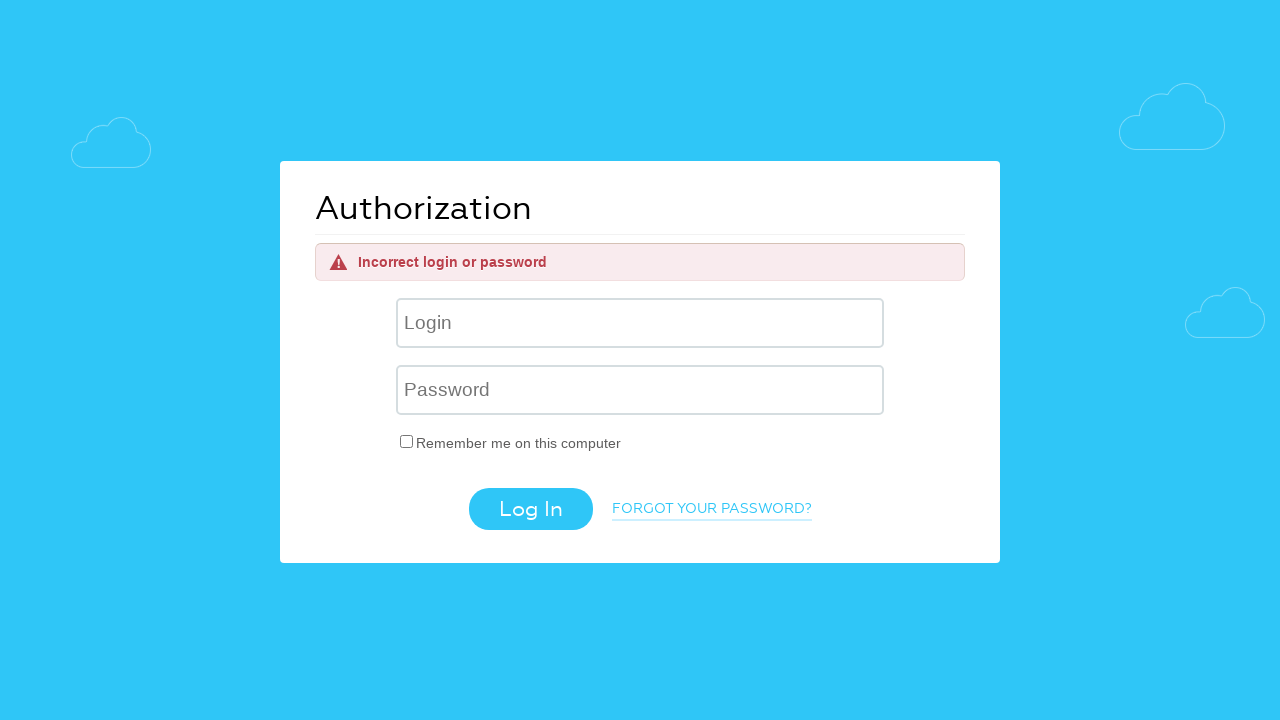

Verified error message is 'Incorrect login or password'
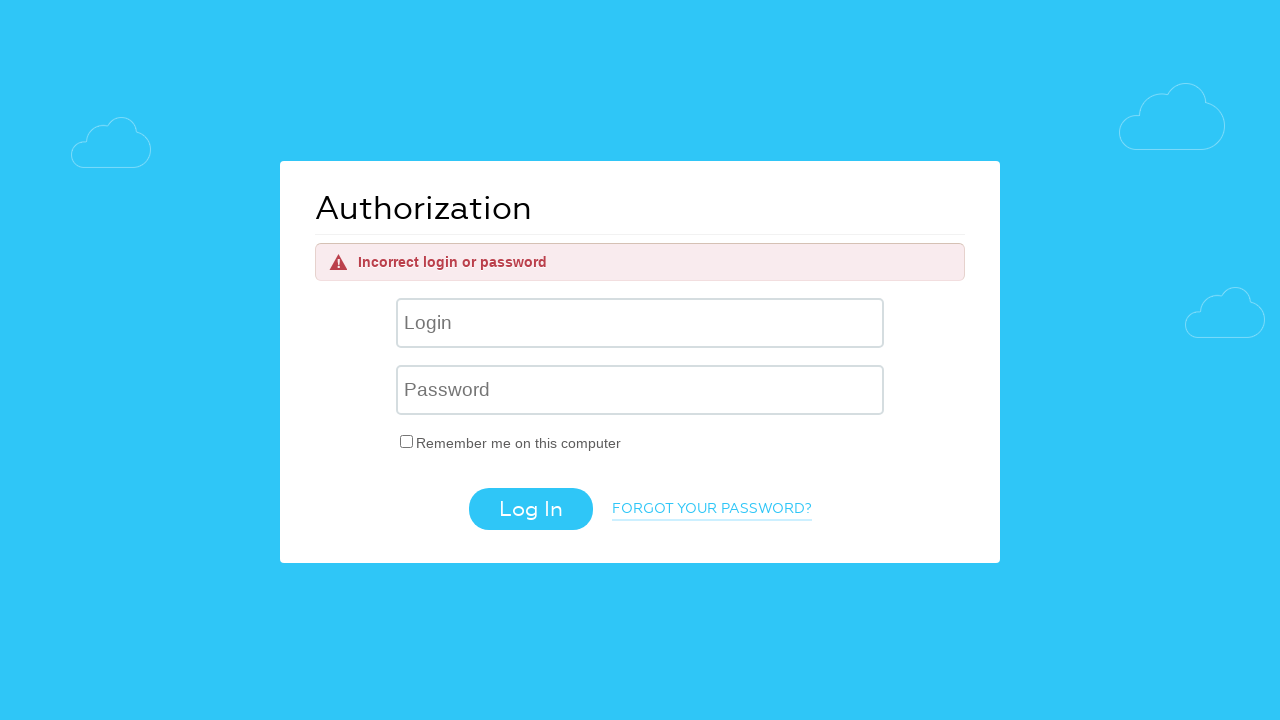

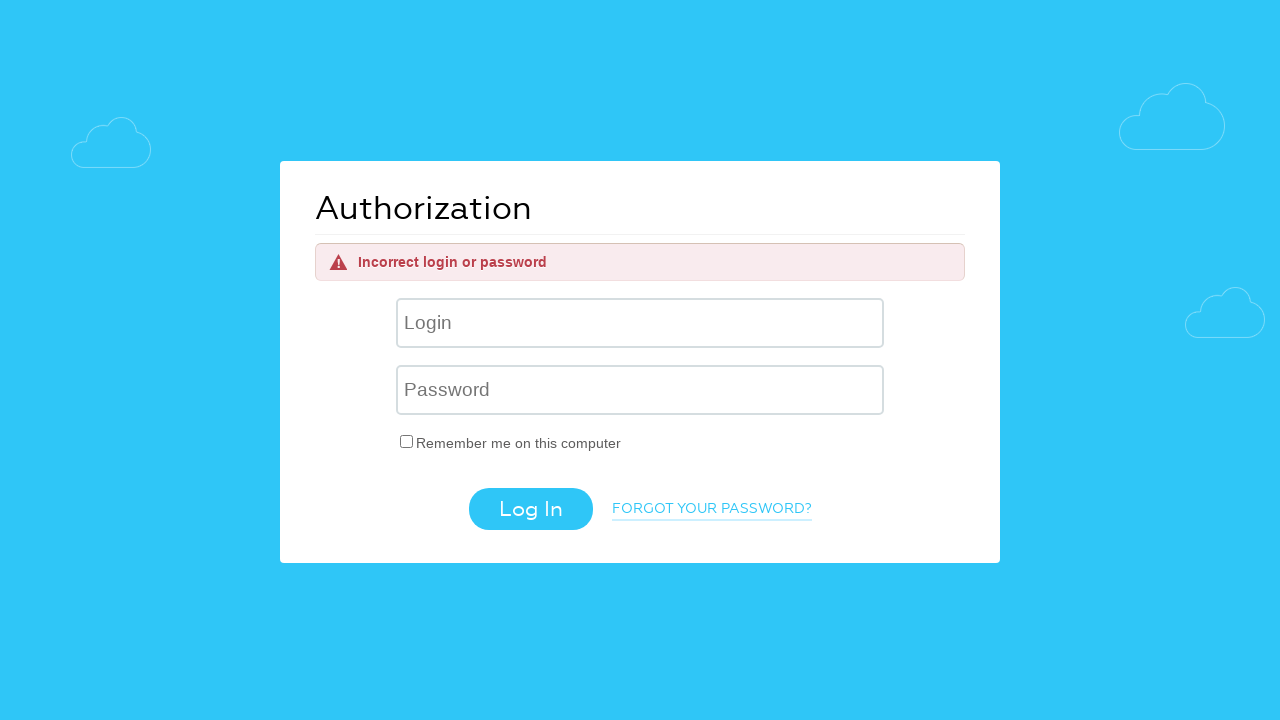